Tests simple alert handling by clicking a button and accepting the alert

Starting URL: https://demoqa.com/alerts

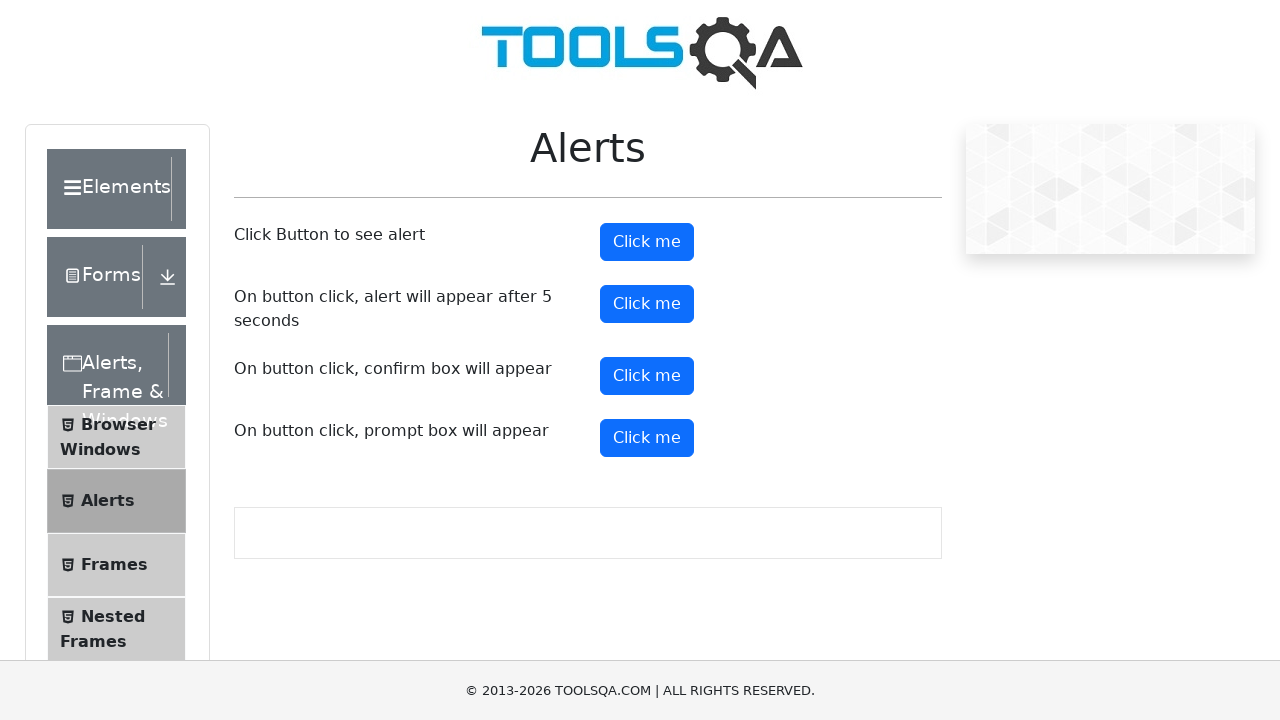

Clicked alert button to trigger simple alert at (647, 242) on #alertButton
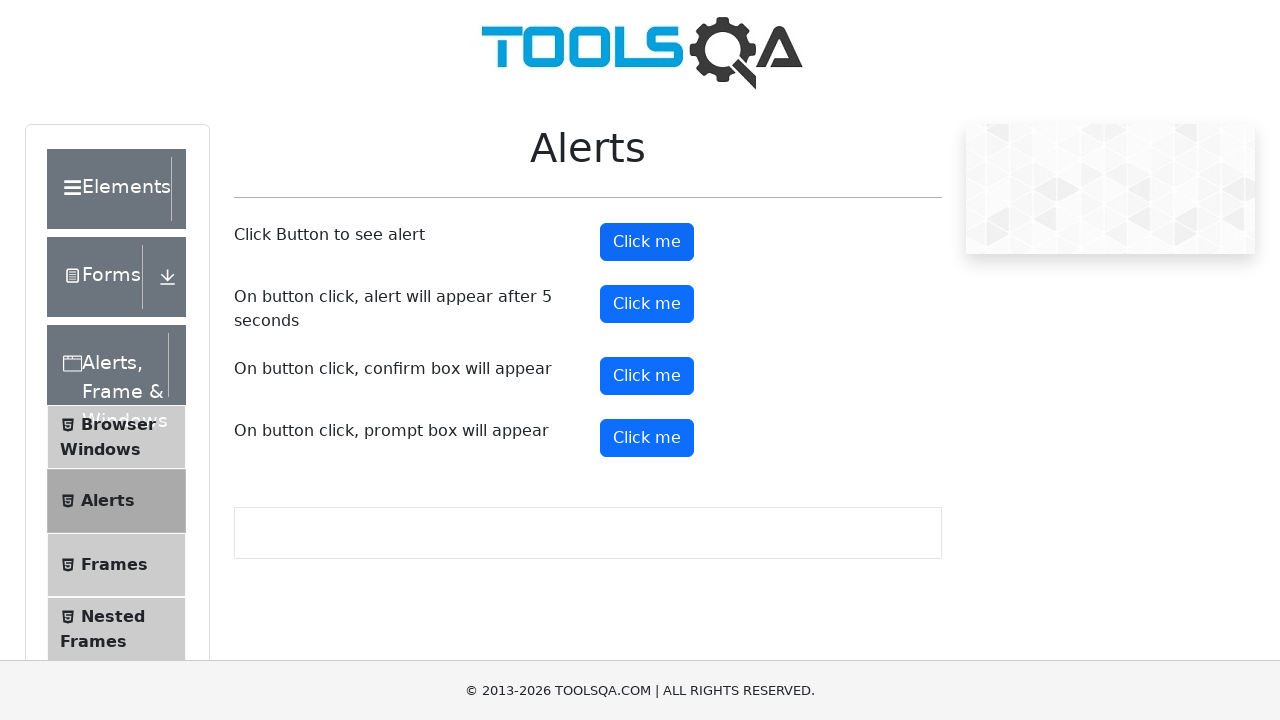

Set up dialog handler to accept alert
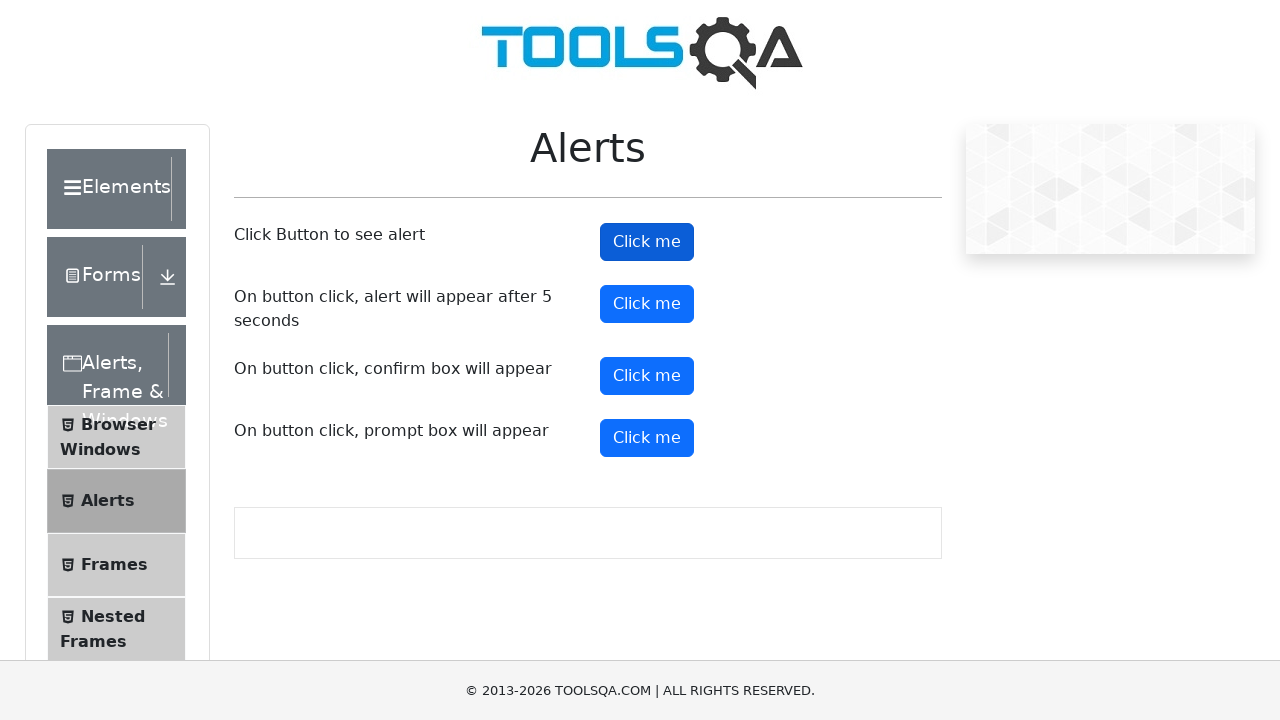

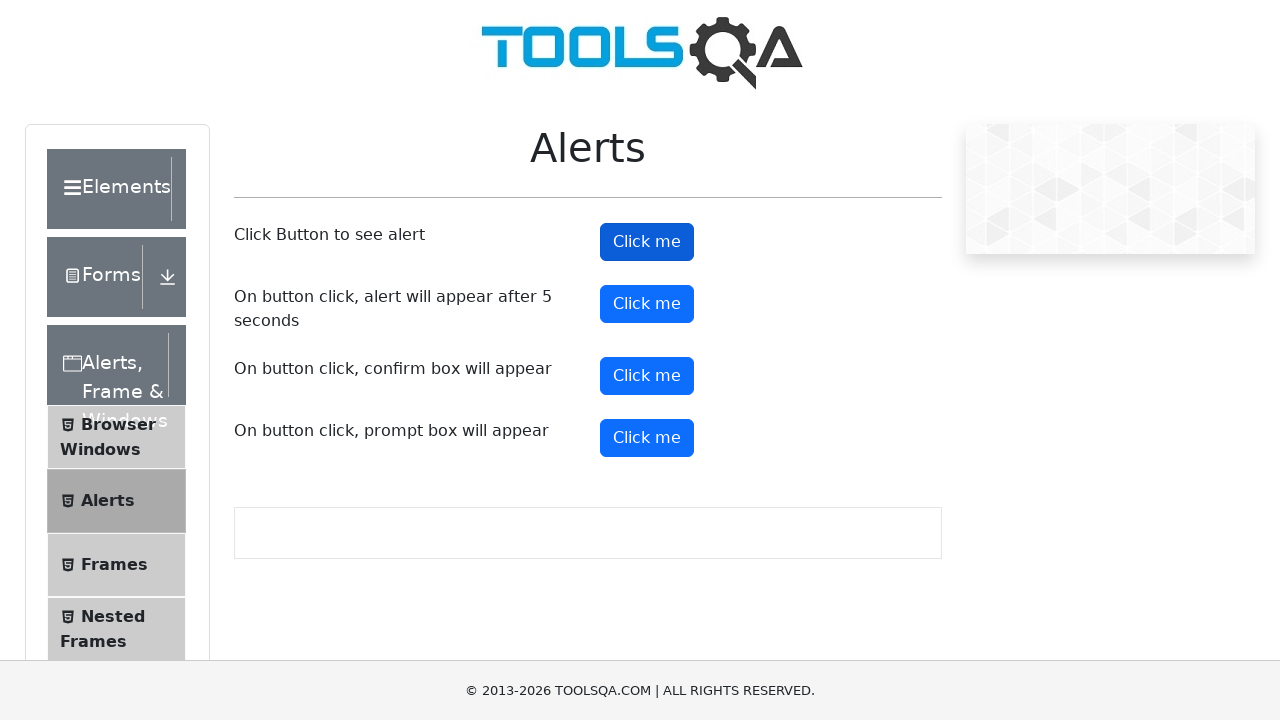